Tests calculator keyboard input for 2+2 equals 4

Starting URL: http://mhunterak.github.io/calc.html

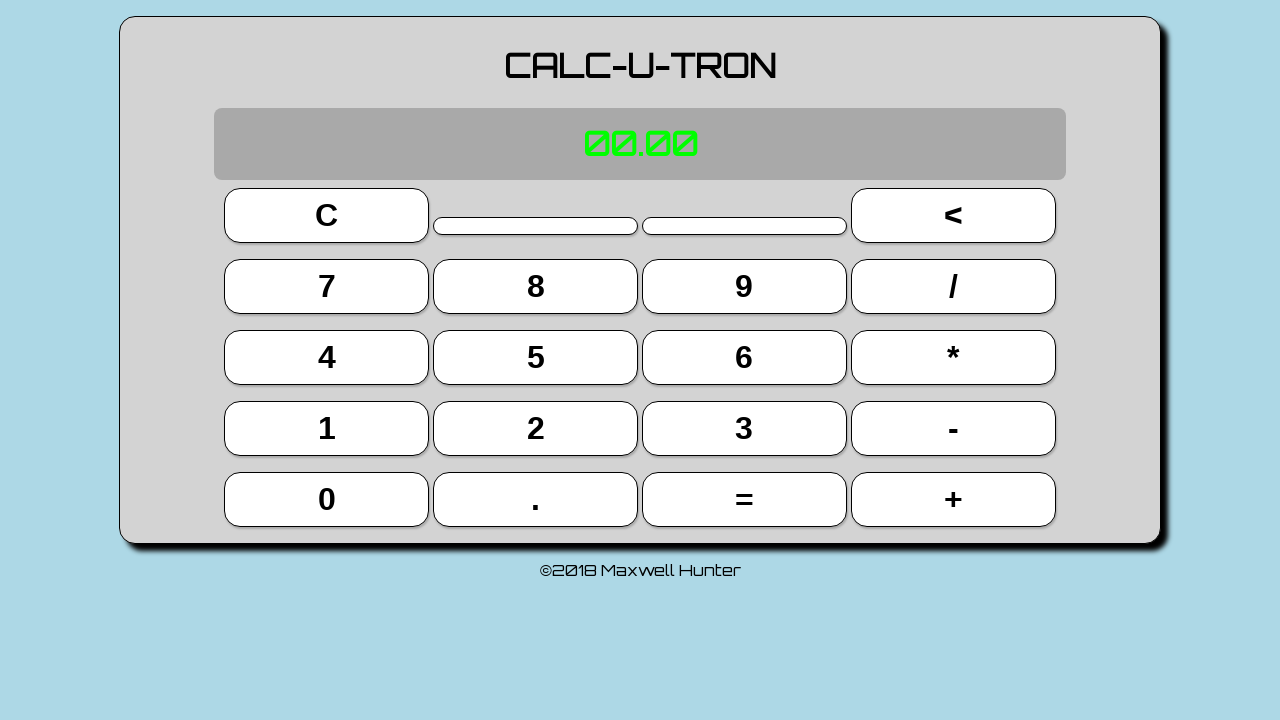

Page loaded (domcontentloaded)
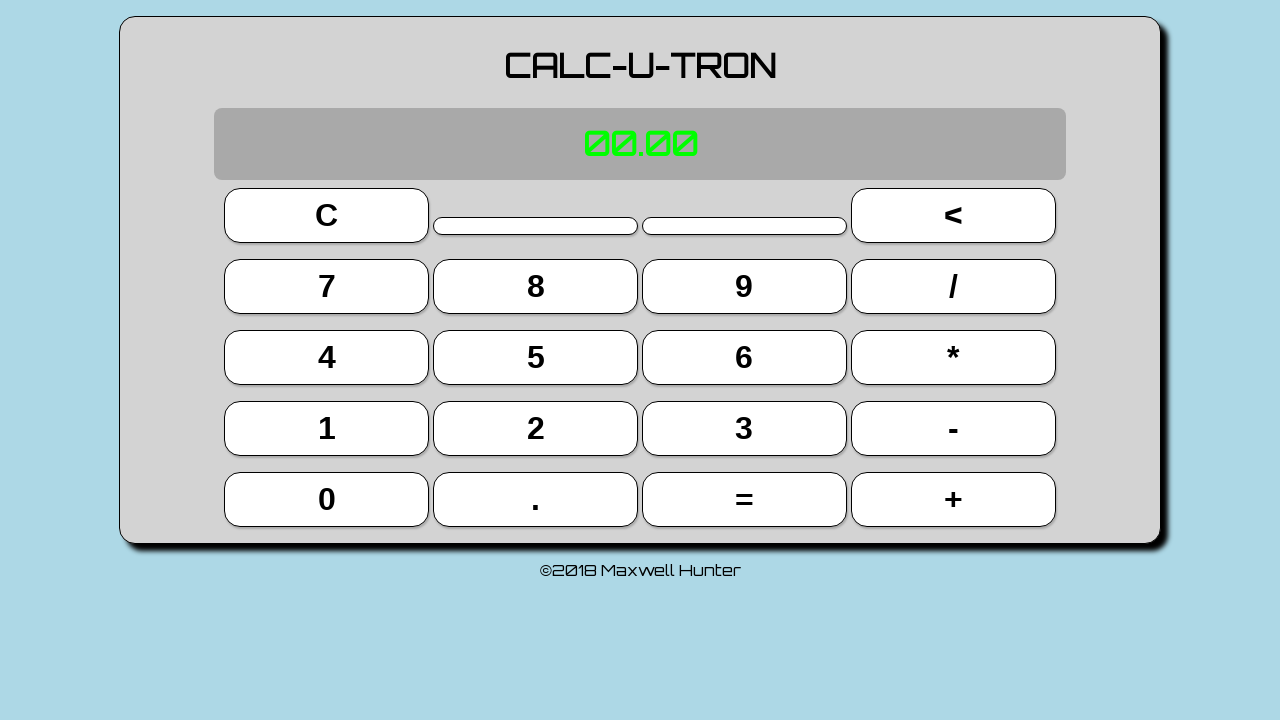

Page reloaded to clear calculator state
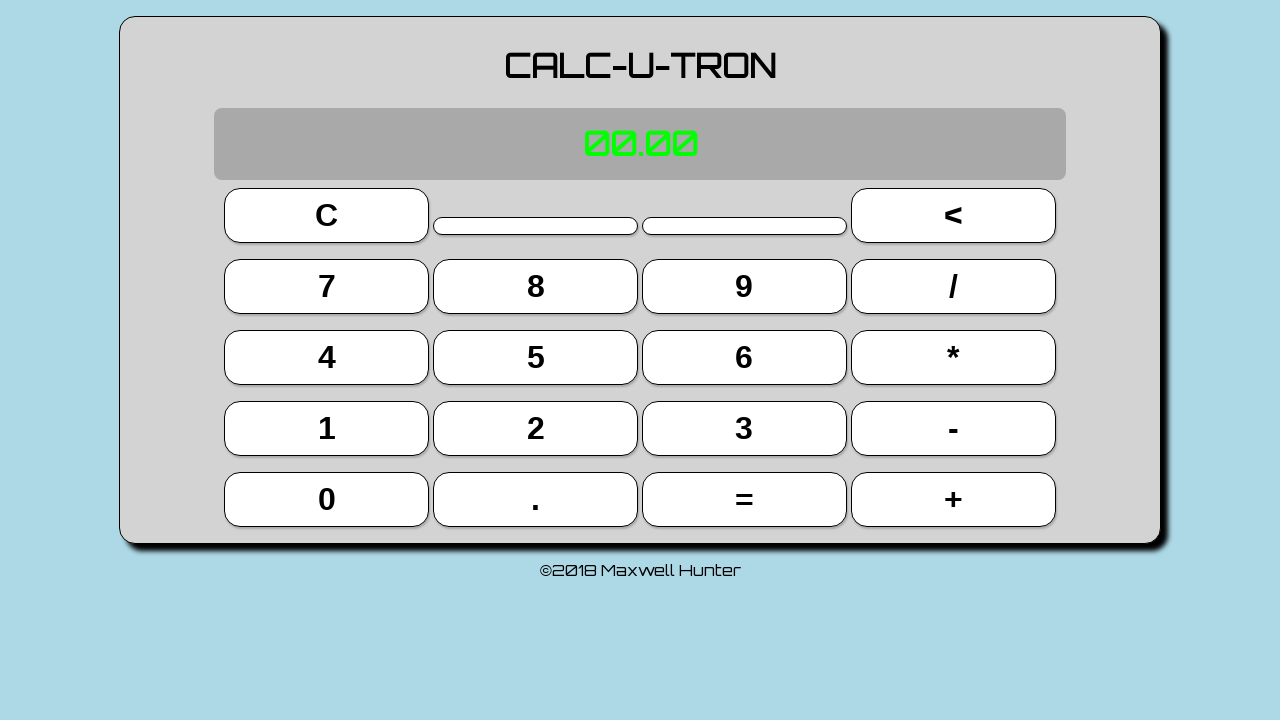

Pressed keyboard key '2'
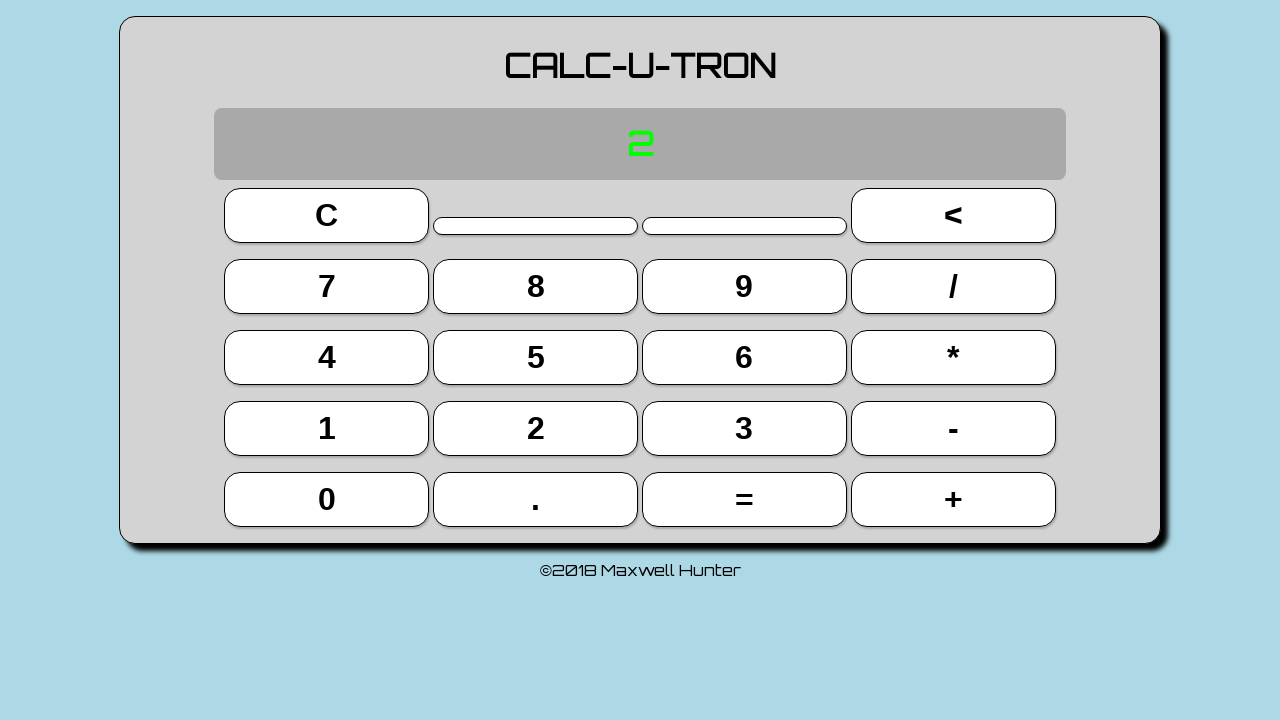

Pressed keyboard key '+'
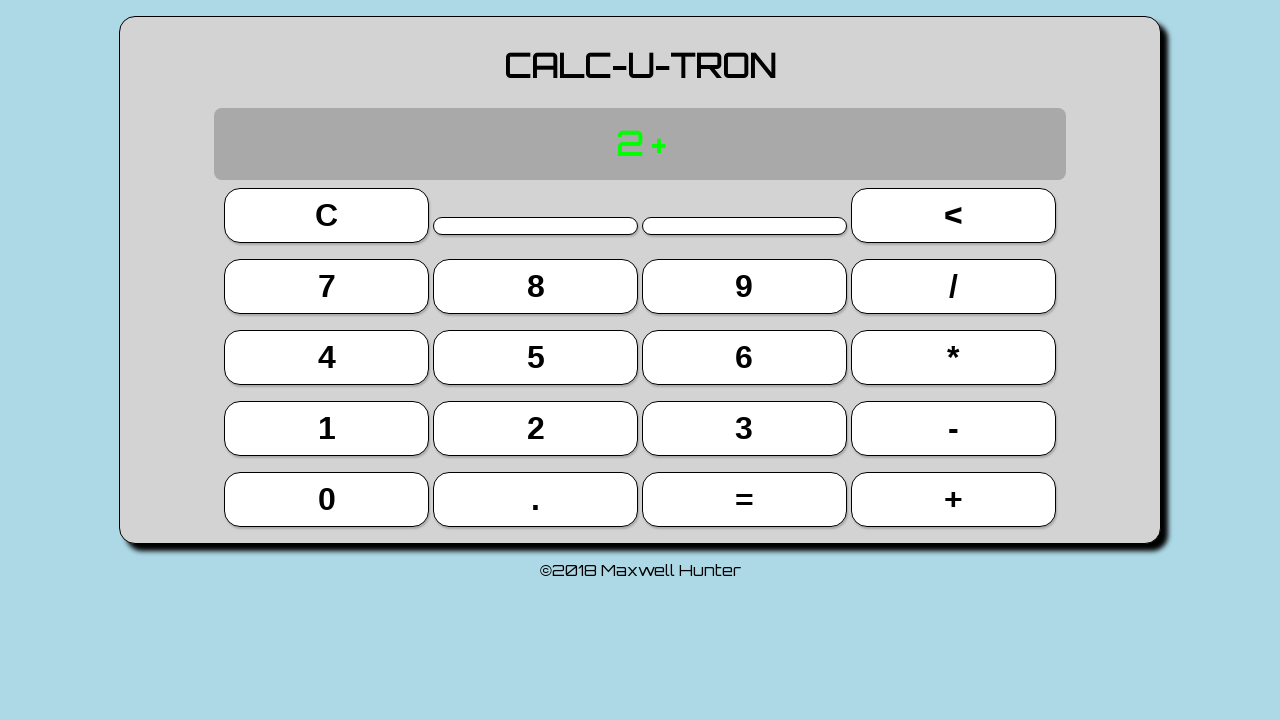

Pressed keyboard key '2'
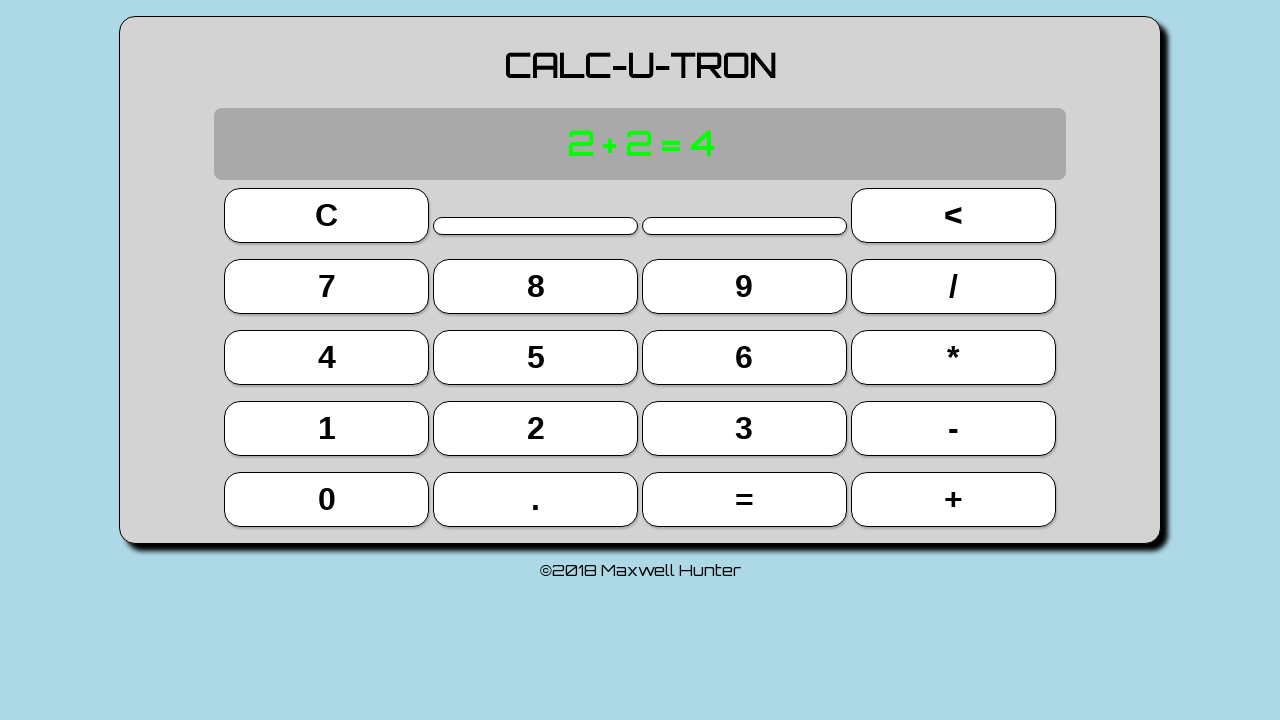

Pressed keyboard key 'Enter' to calculate result
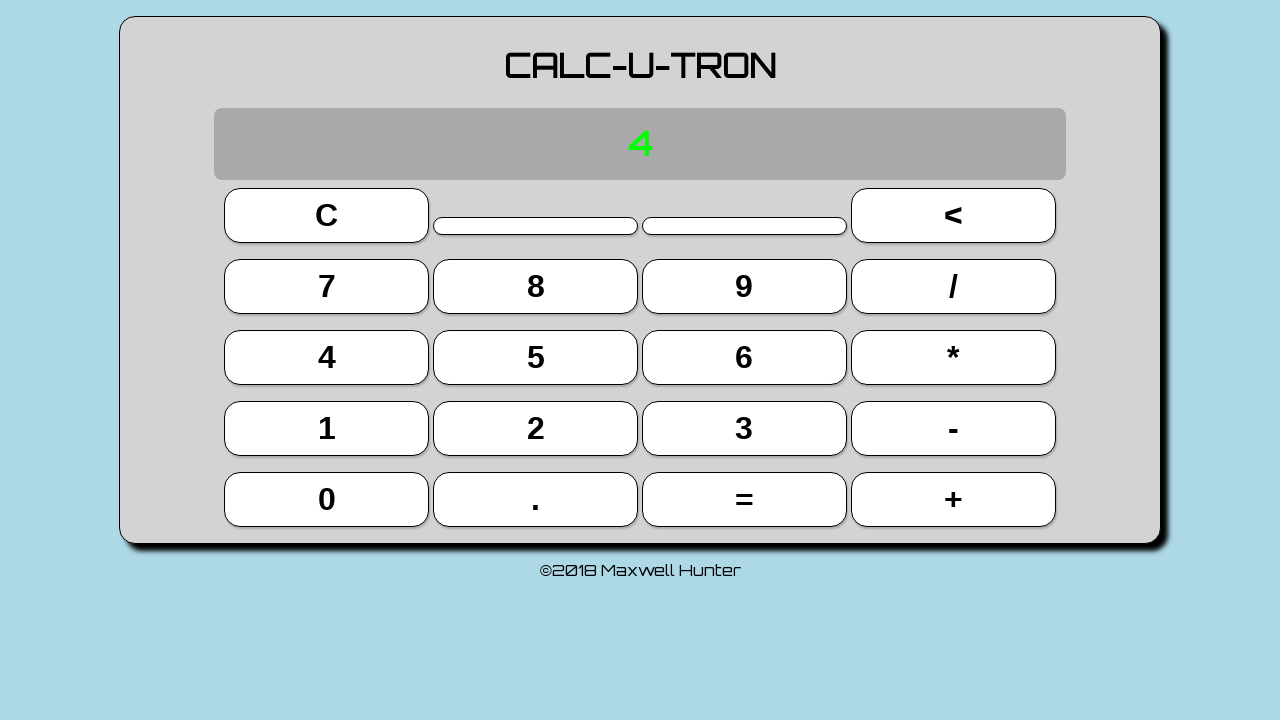

Located calculator display element
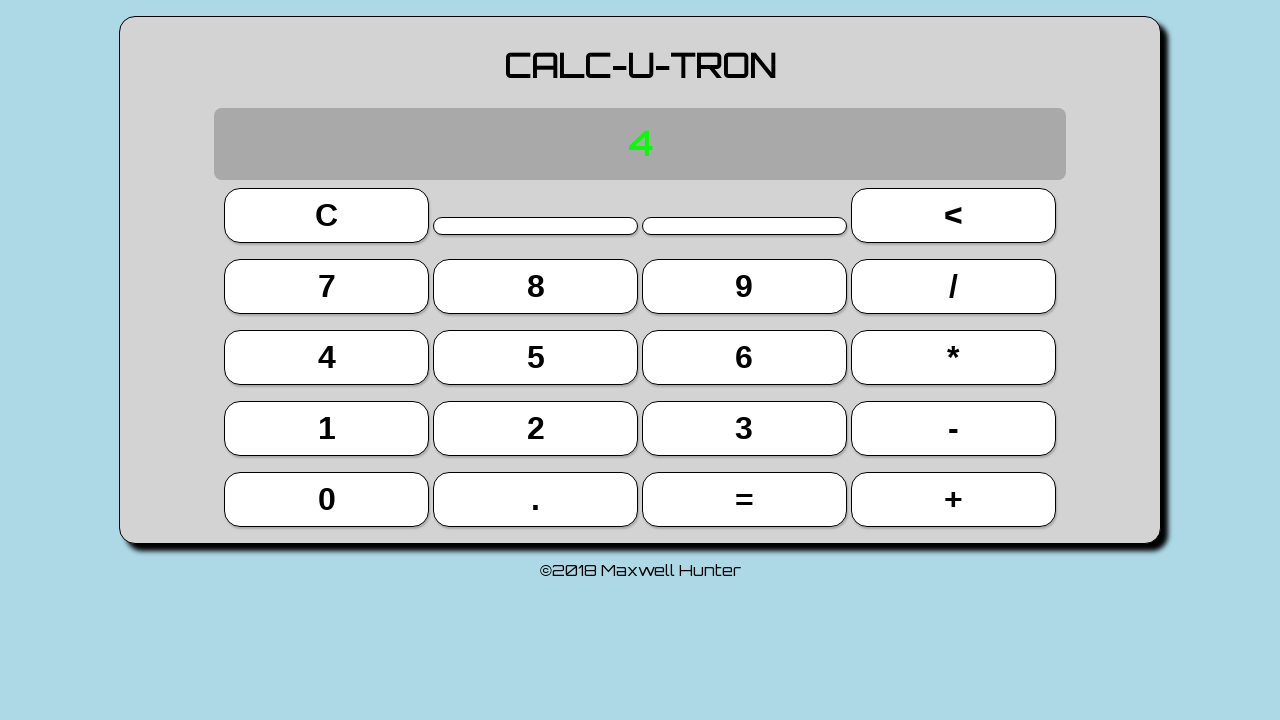

Verified display shows '4' (2+2 equals 4)
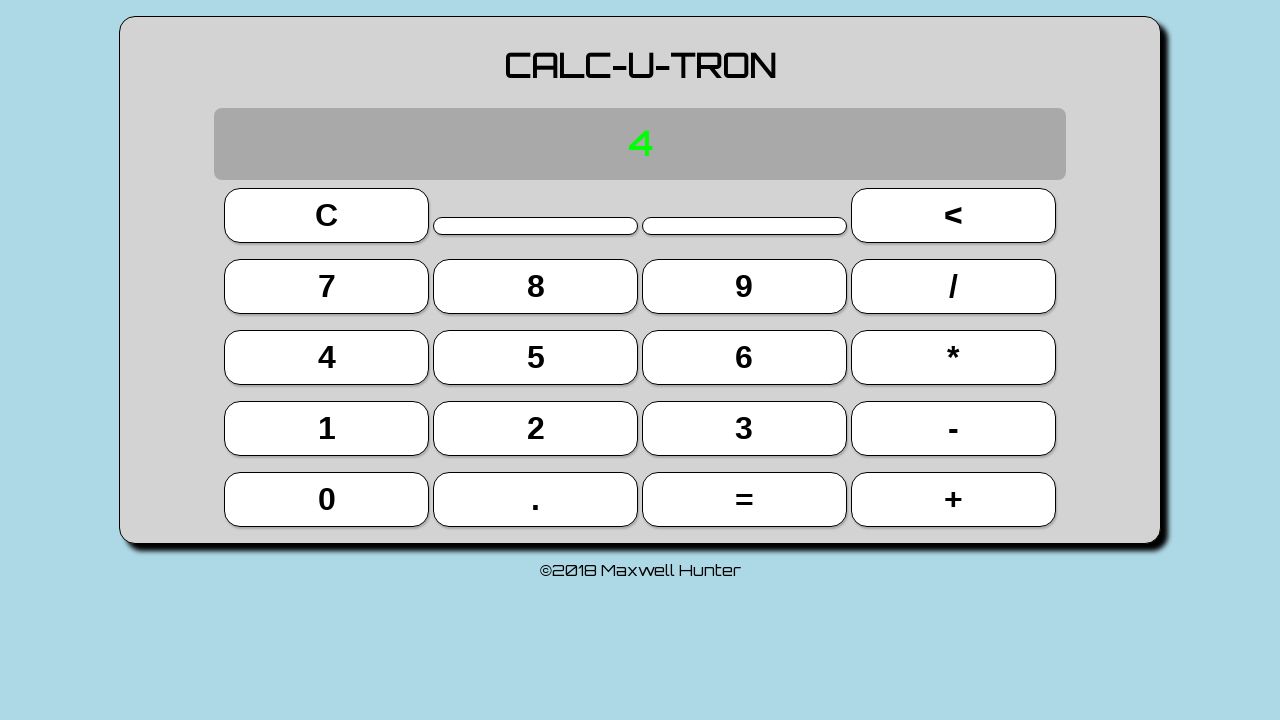

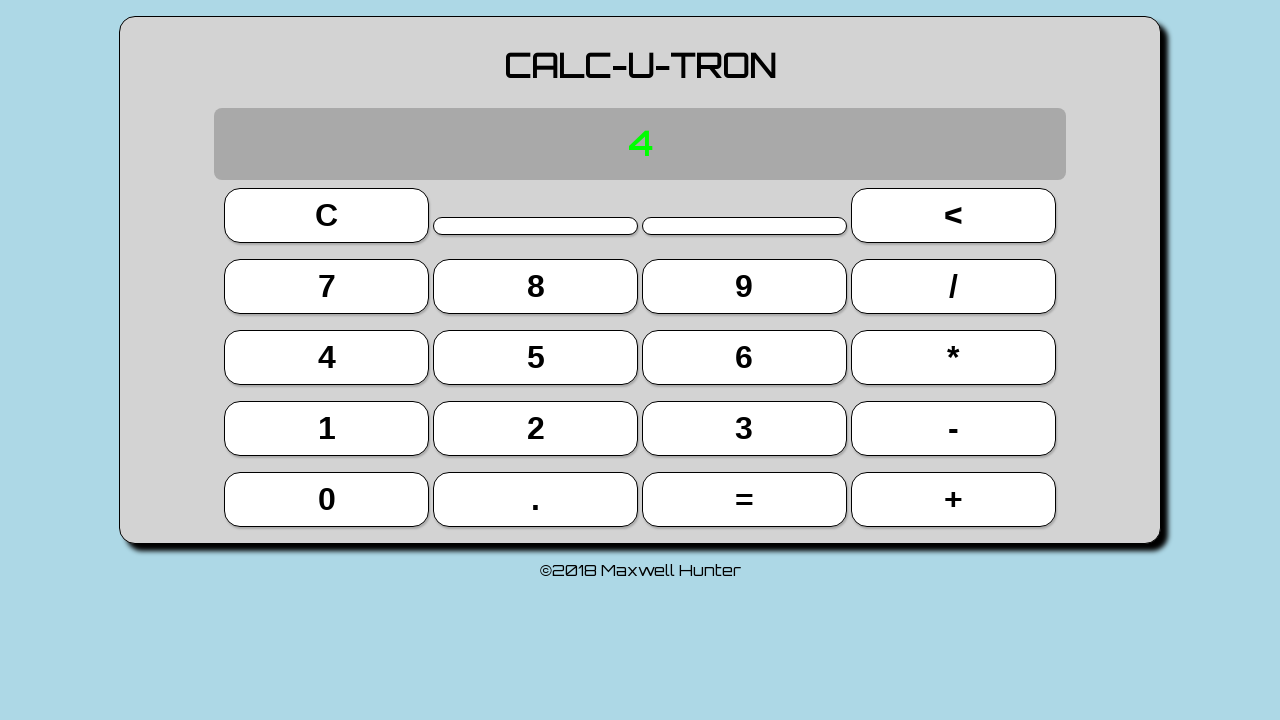